Tests drag and drop using click-and-hold approach to move element from source to target

Starting URL: https://jqueryui.com/droppable/

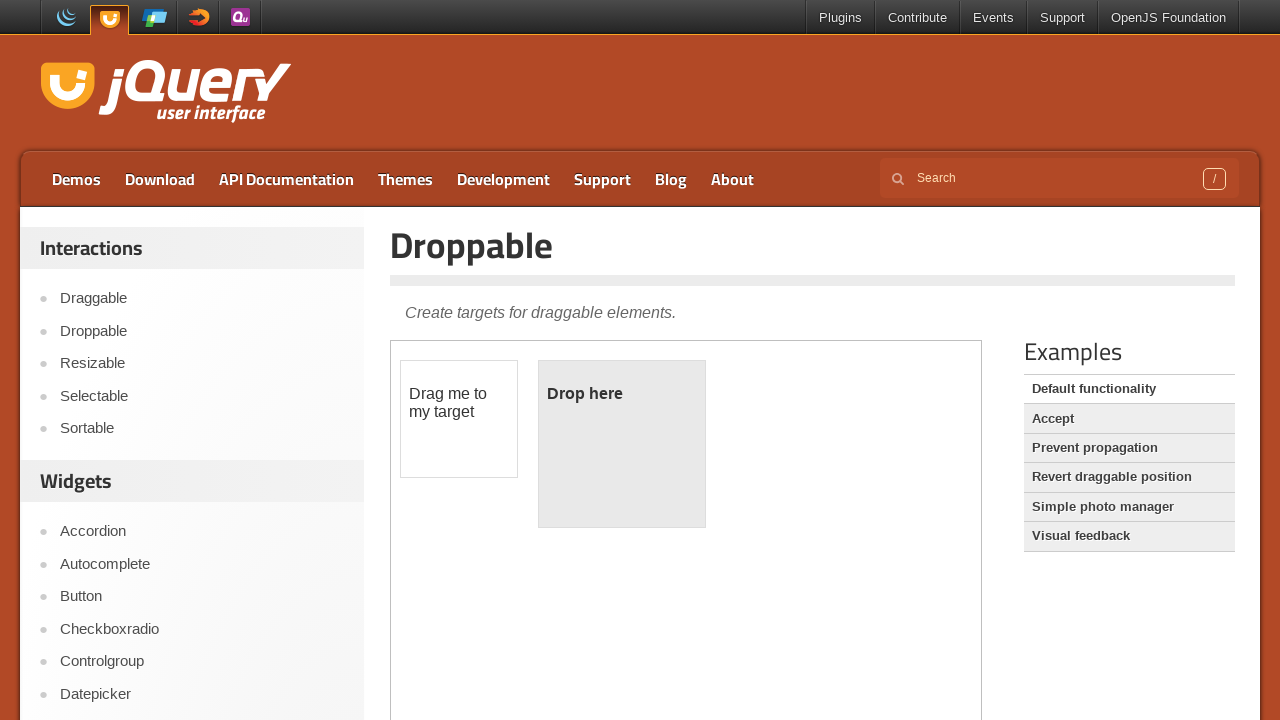

Located the iframe containing the drag and drop demo
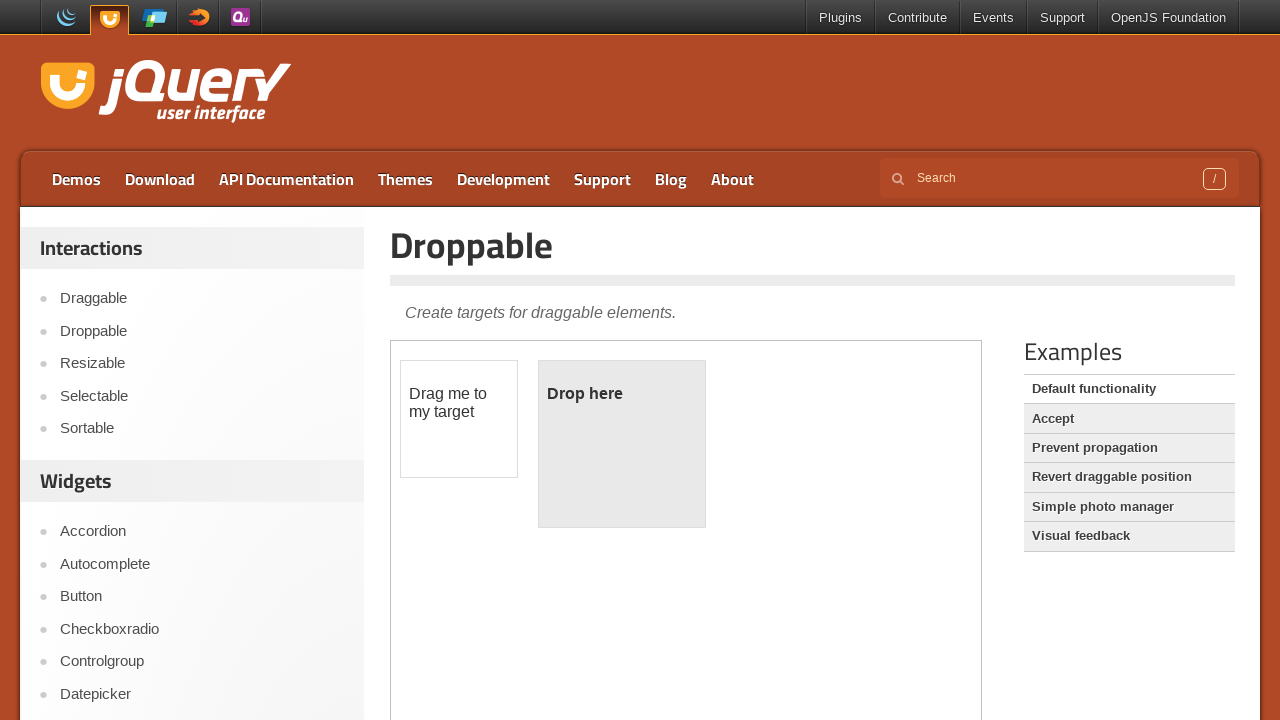

Located the draggable source element
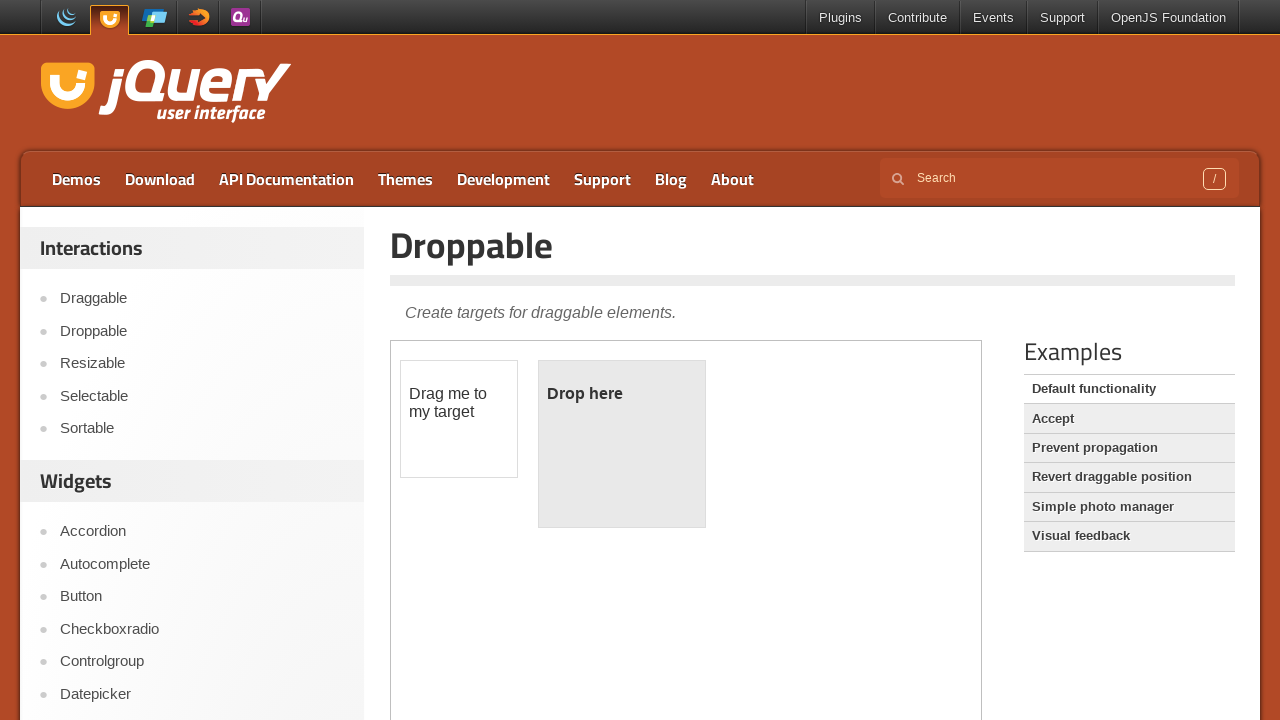

Located the droppable target element
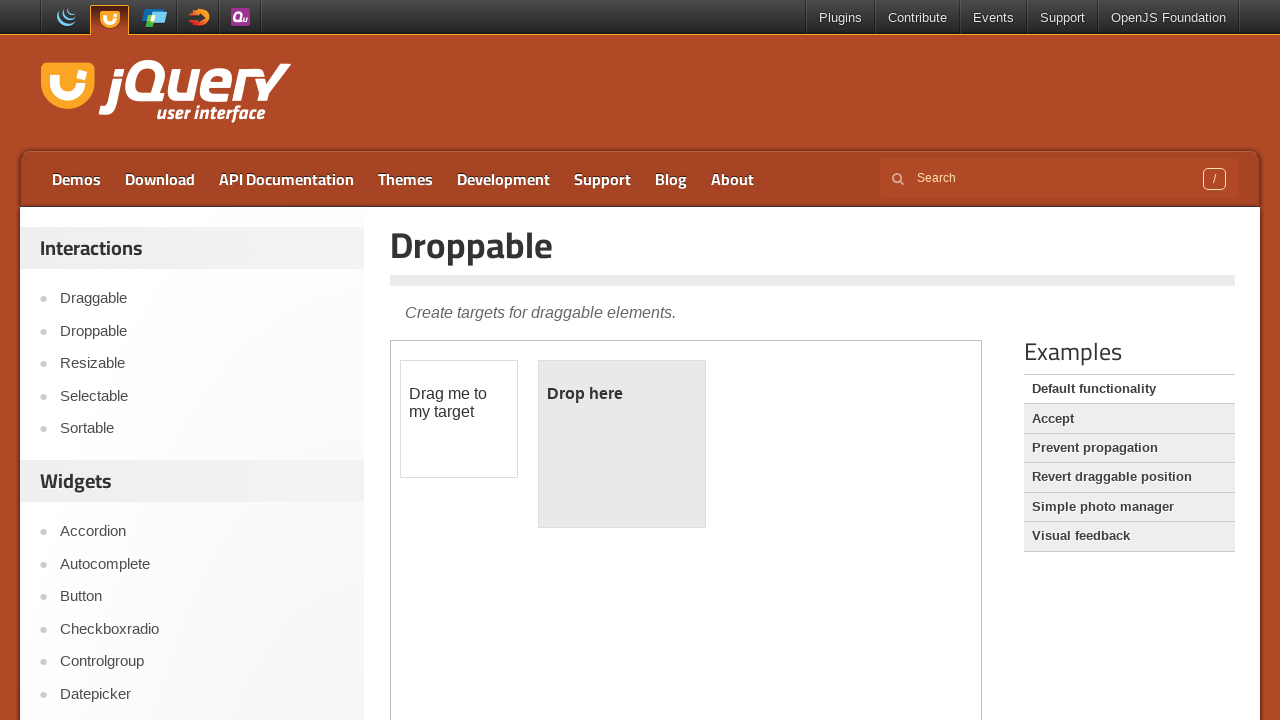

Dragged source element to target element using click-and-hold approach at (622, 444)
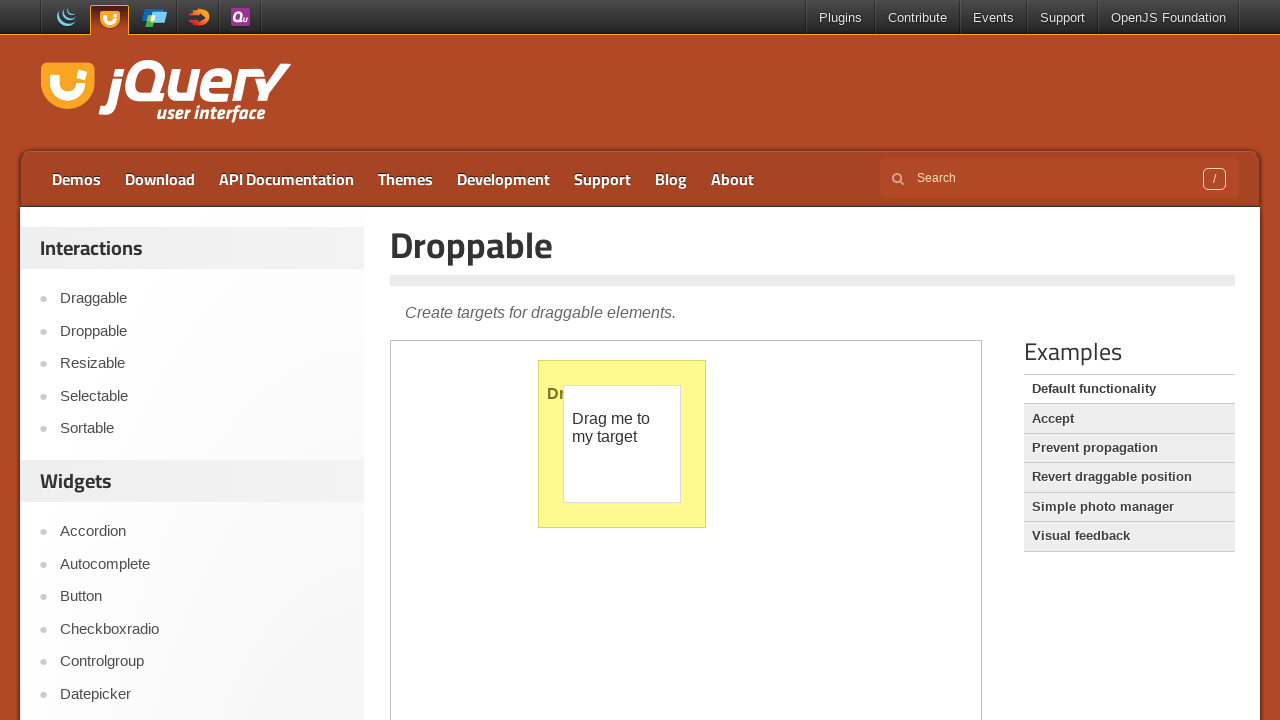

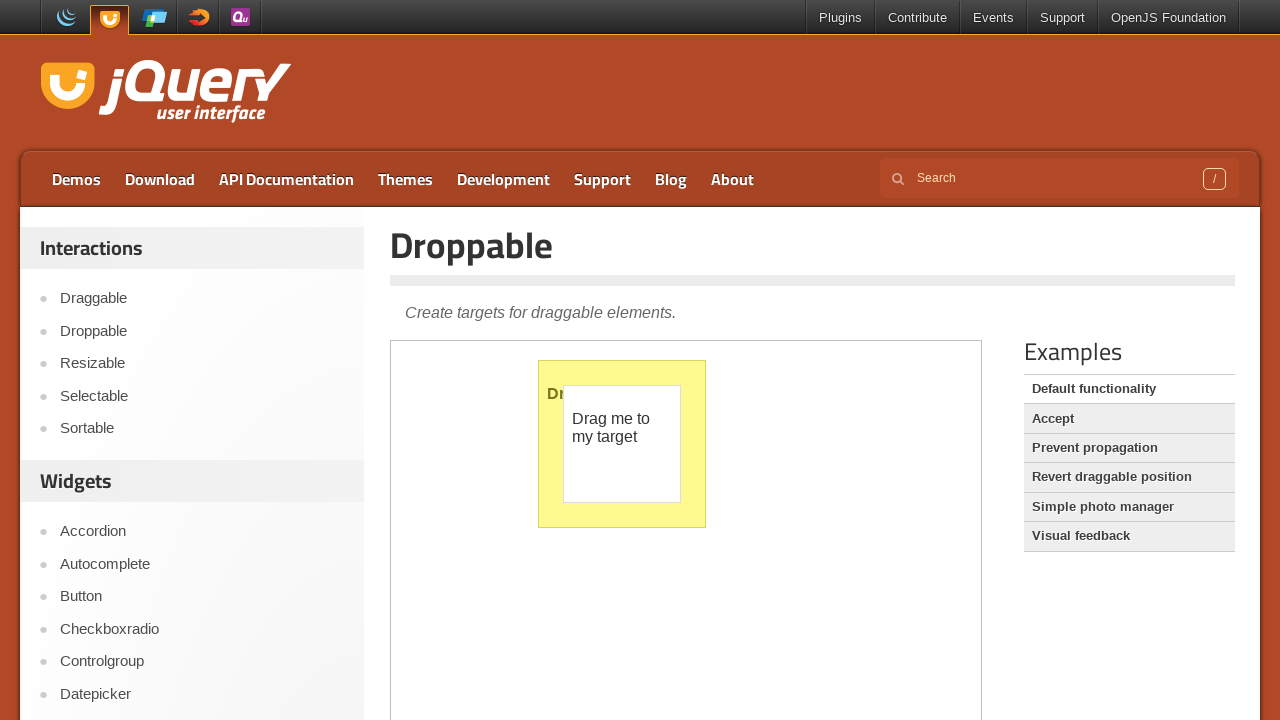